Adds a Samsung Galaxy S6 phone to the shopping cart and verifies it appears in the cart

Starting URL: https://www.demoblaze.com/

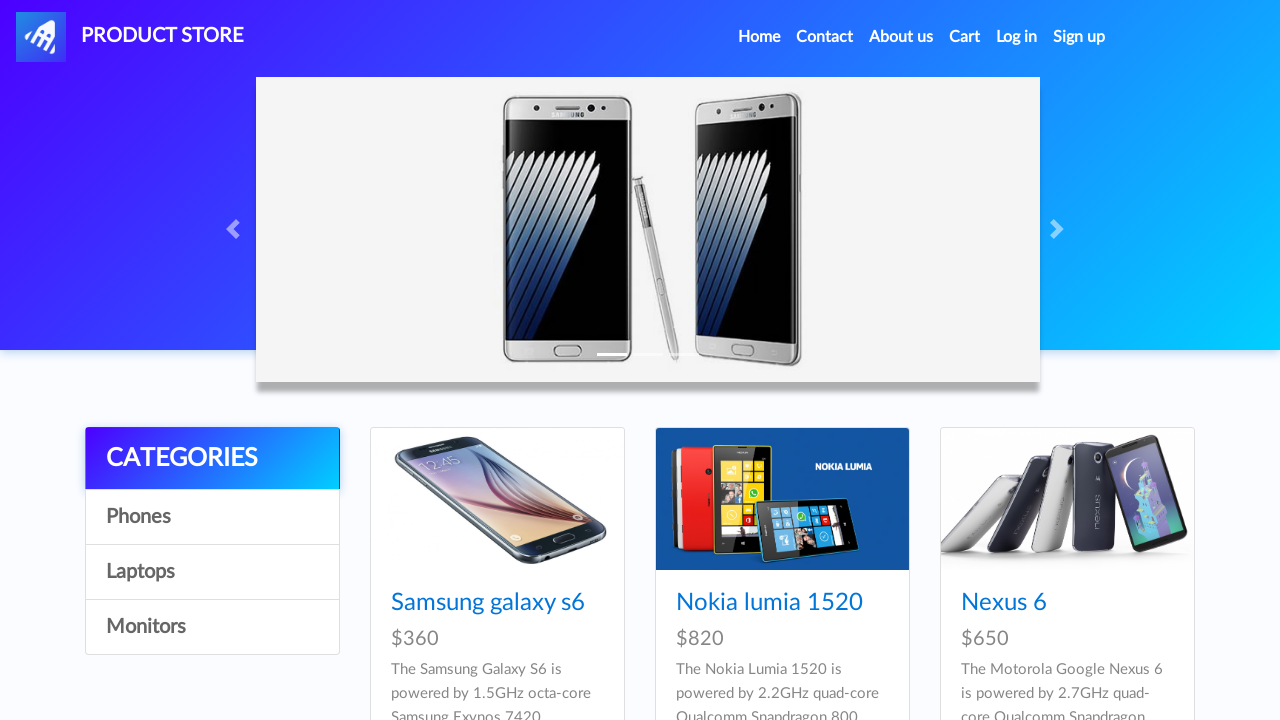

Clicked on Samsung Galaxy S6 product at (488, 603) on xpath=//a[text()='Samsung galaxy s6']
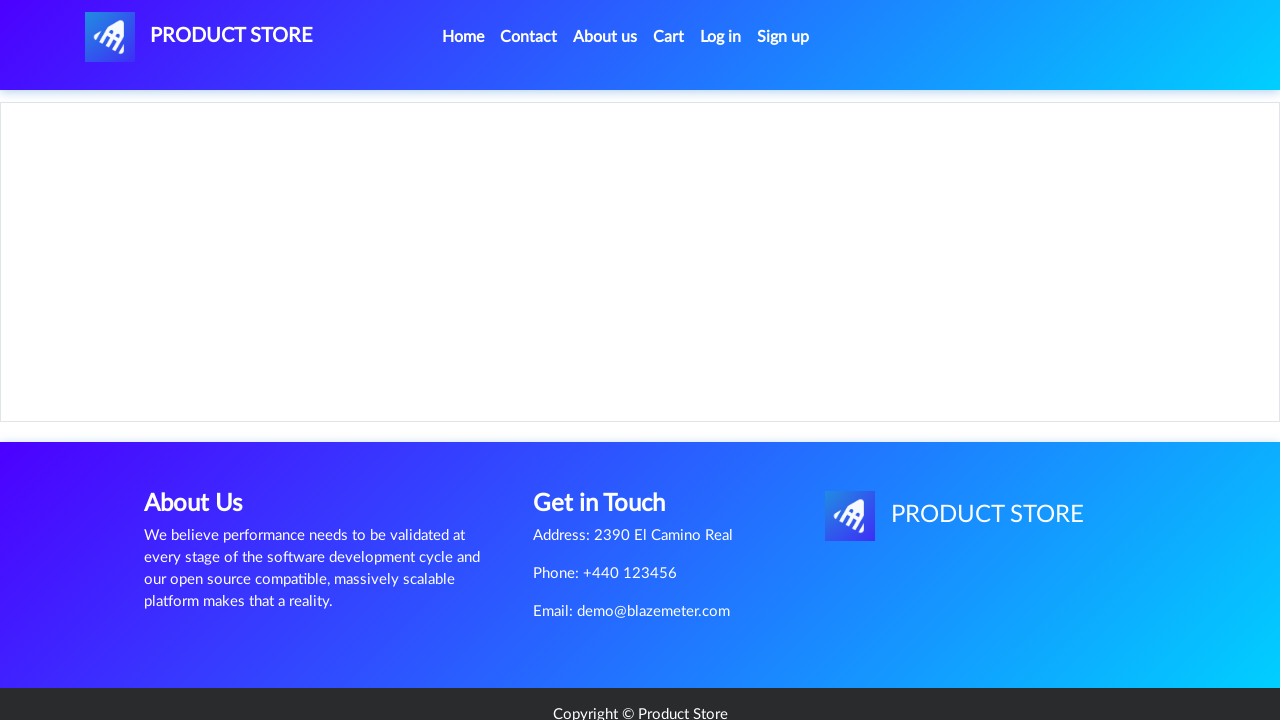

Clicked 'Add to cart' button at (610, 440) on xpath=//a[text()='Add to cart']
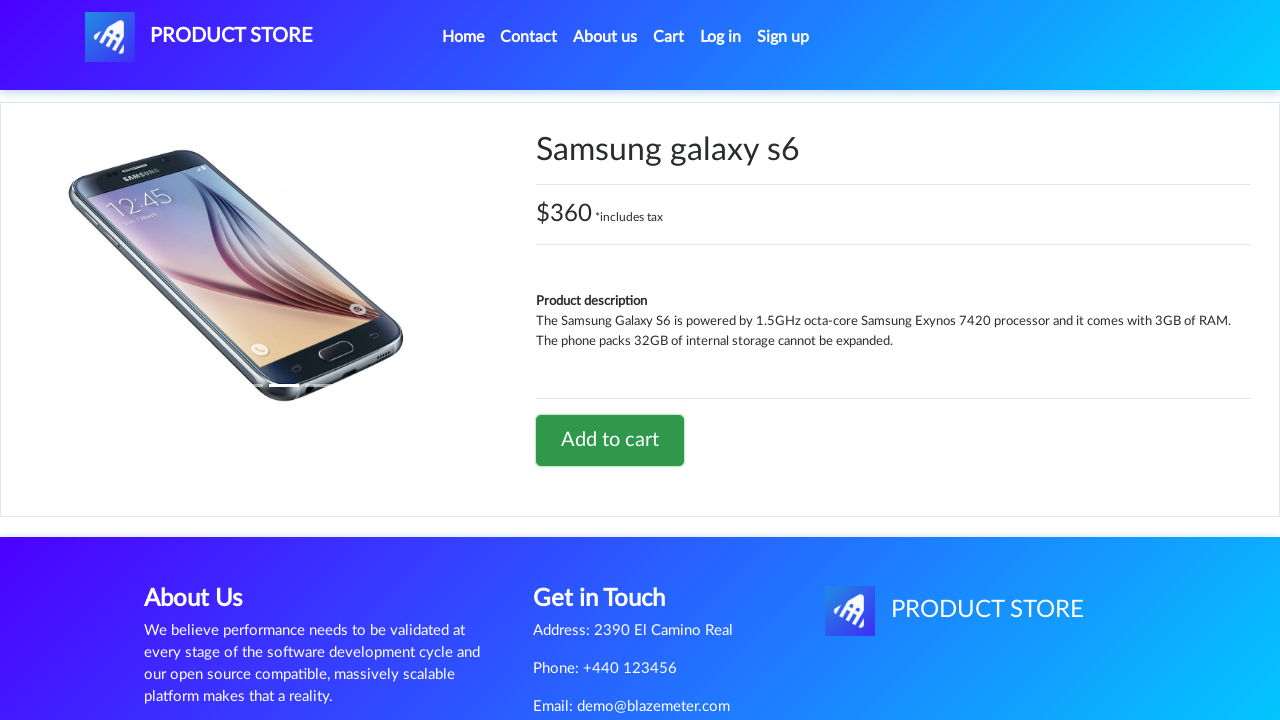

Navigated to Cart page at (669, 37) on xpath=//a[text()='Cart']
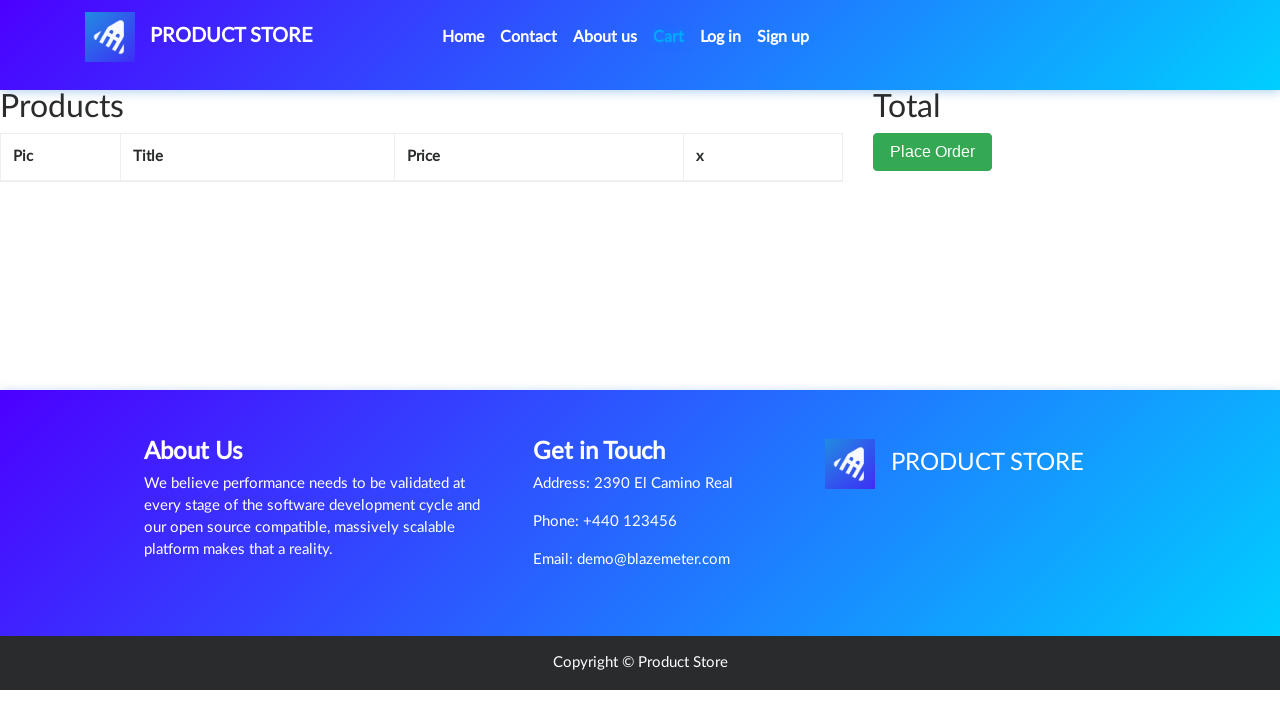

Cart table loaded with items
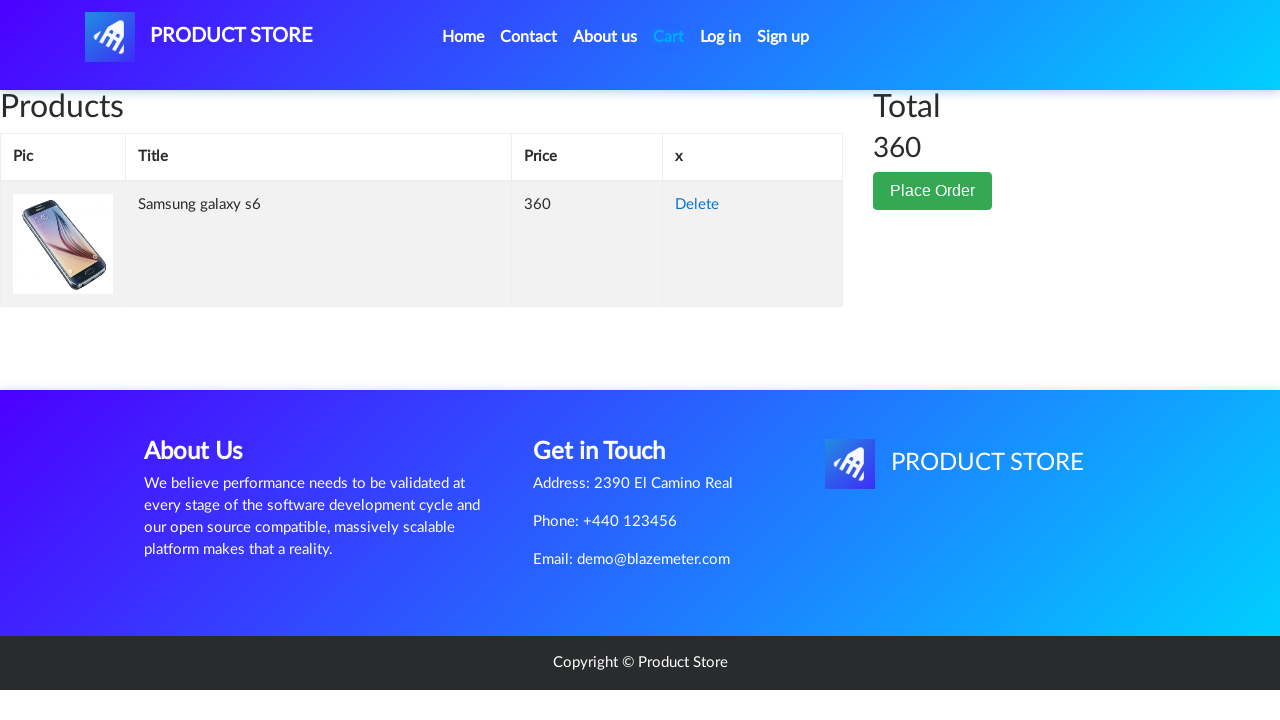

Verified Samsung Galaxy S6 is visible in cart
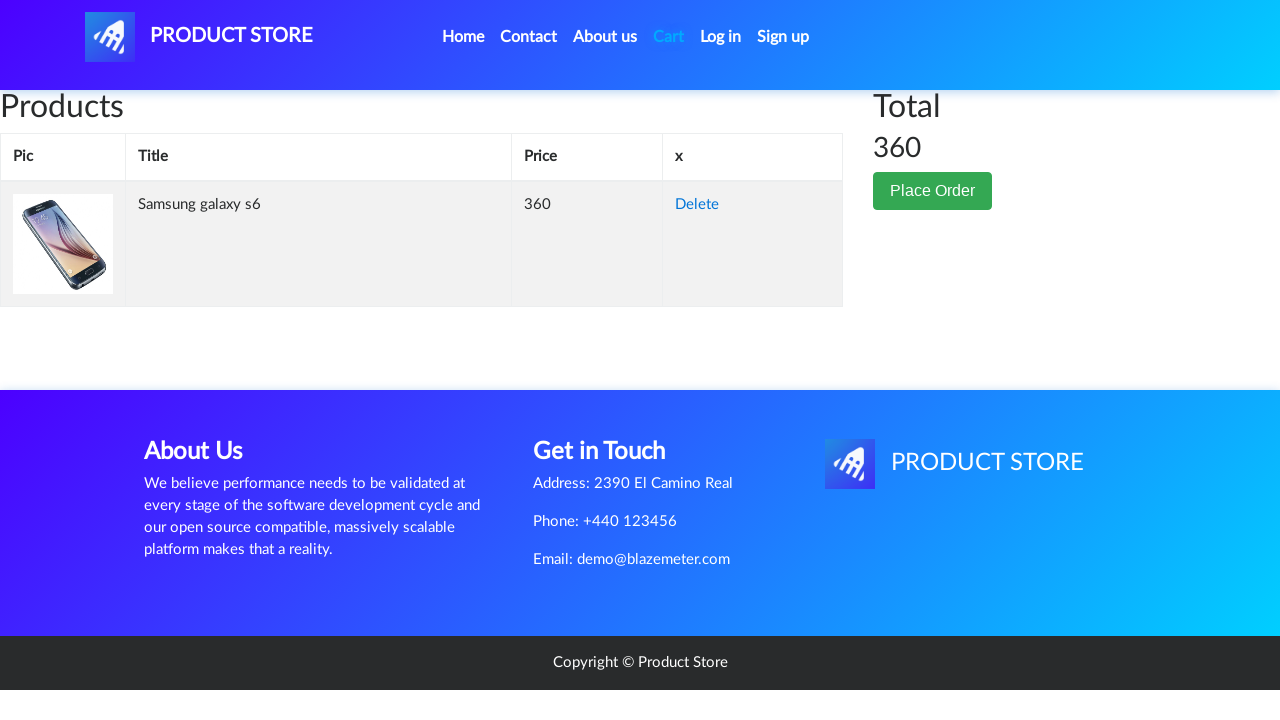

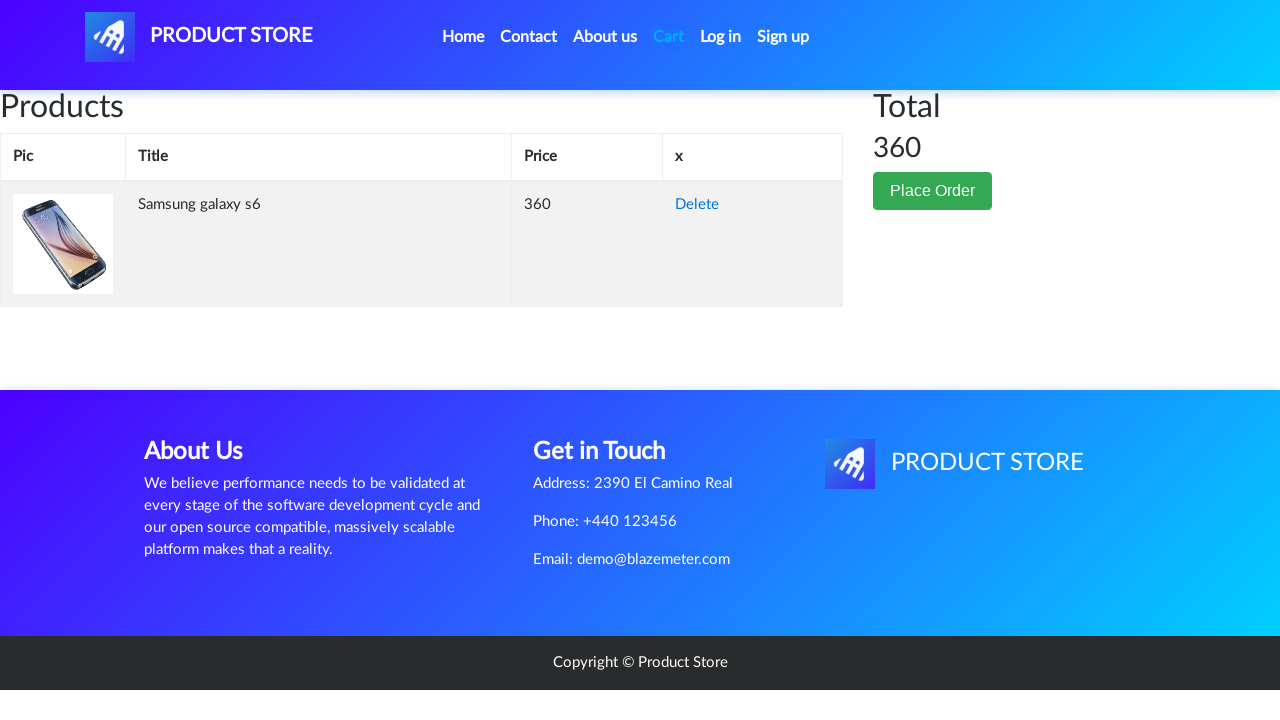